Tests Playwright built-in locators like getByRole and getByPlaceholder by navigating to Html Elements page

Starting URL: https://techglobal-training.com/frontend

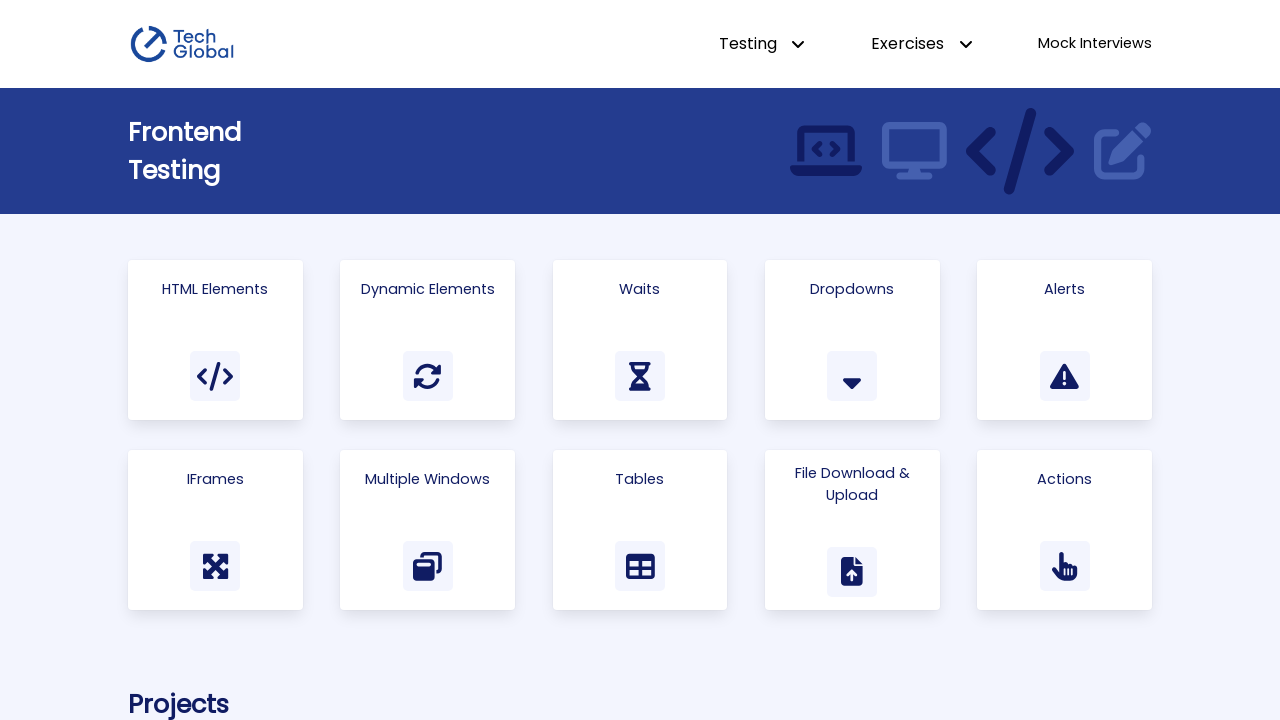

Clicked on 'Html Elements' link using getByRole at (215, 340) on internal:role=link[name="Html Elements"i]
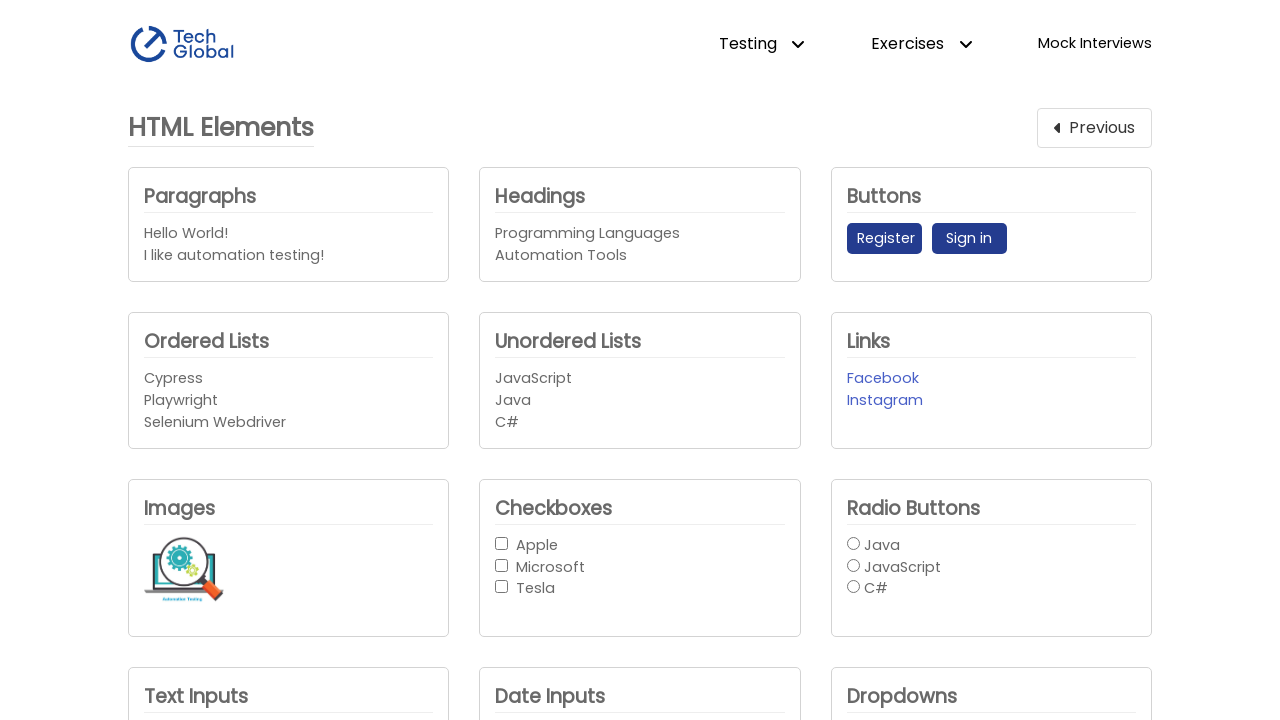

Highlighted 'Unordered List' heading using getByRole
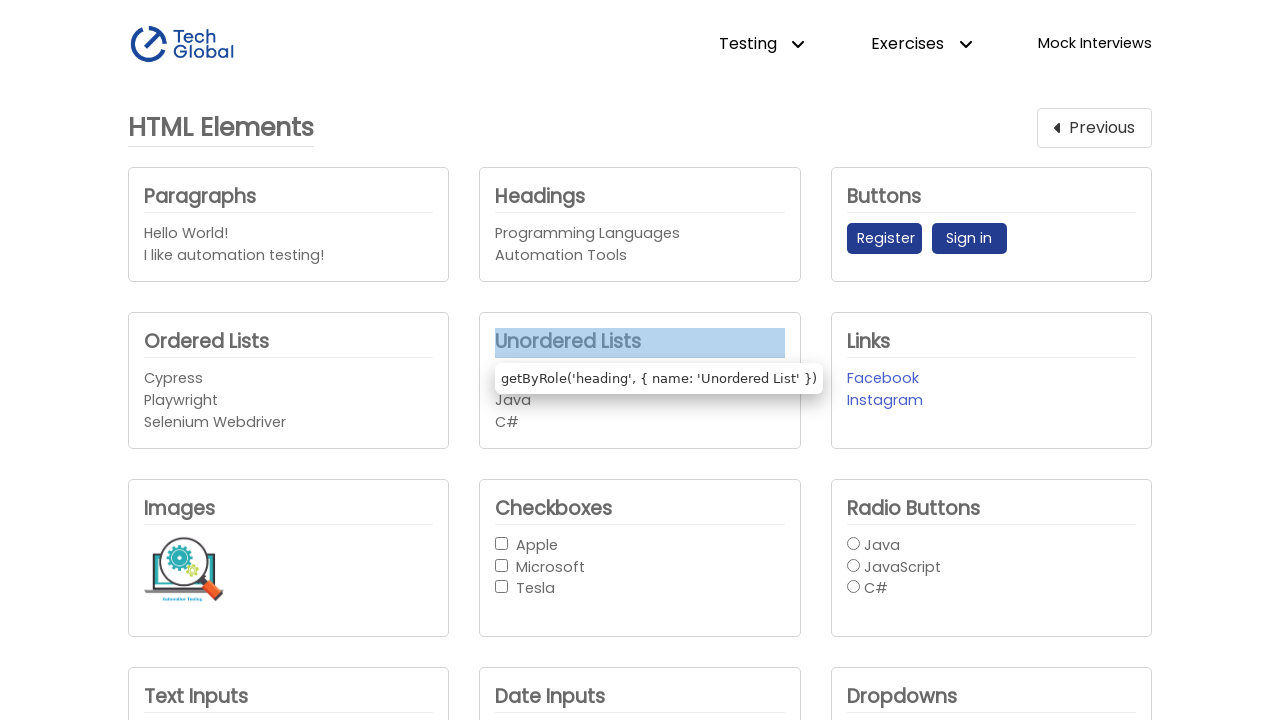

Highlighted input field with placeholder 'Enter text here' using getByPlaceholder
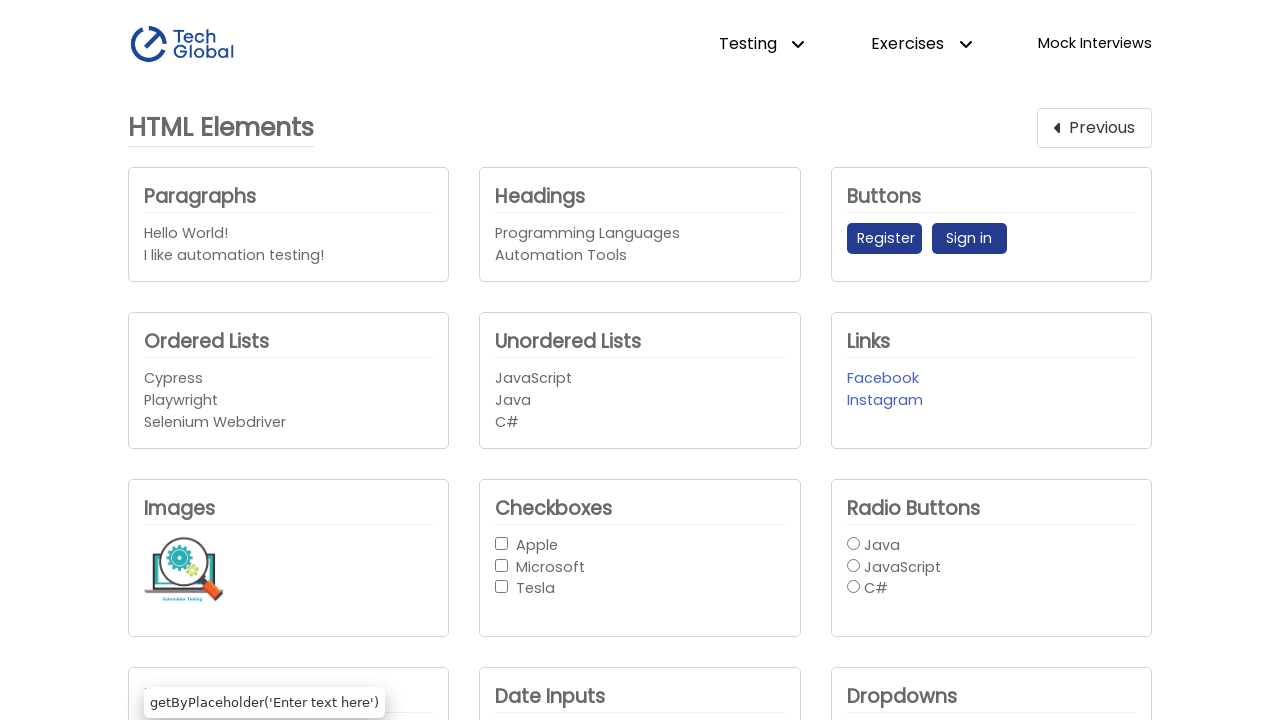

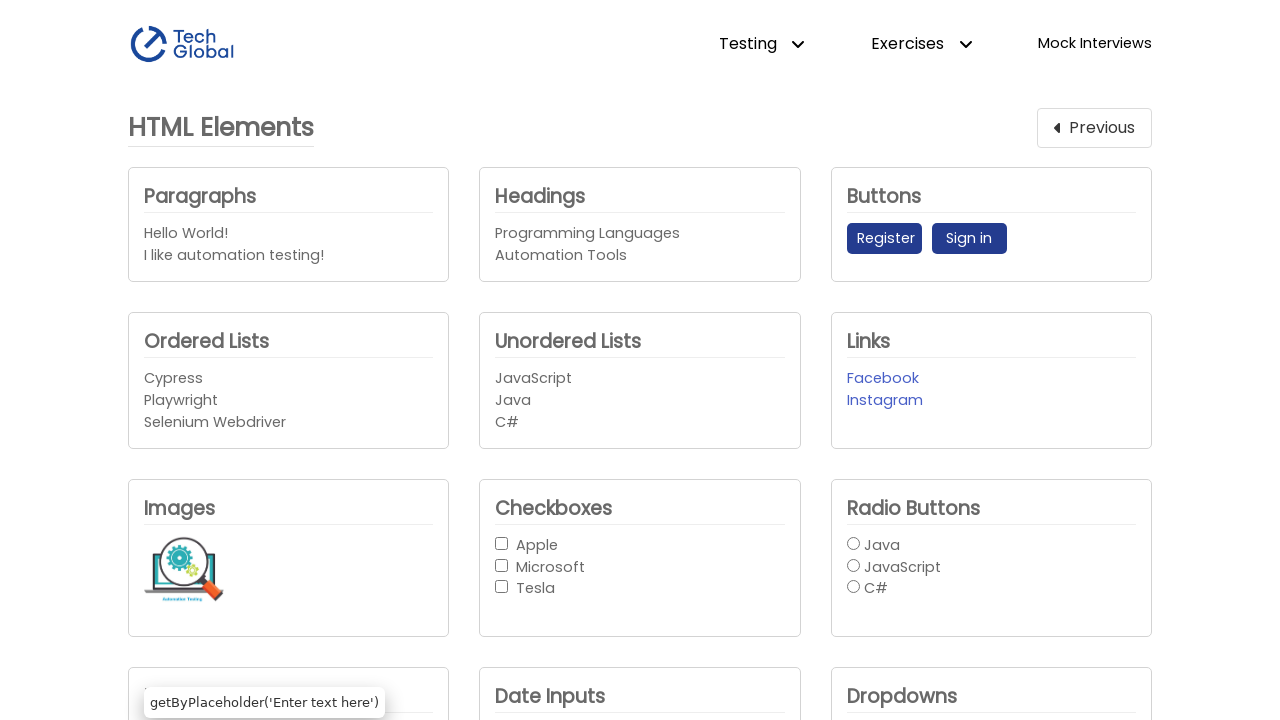